Tests the hotel listing functionality by clicking on the hotel list button and verifying that hotels are displayed

Starting URL: http://hotel-v3.progmasters.hu/

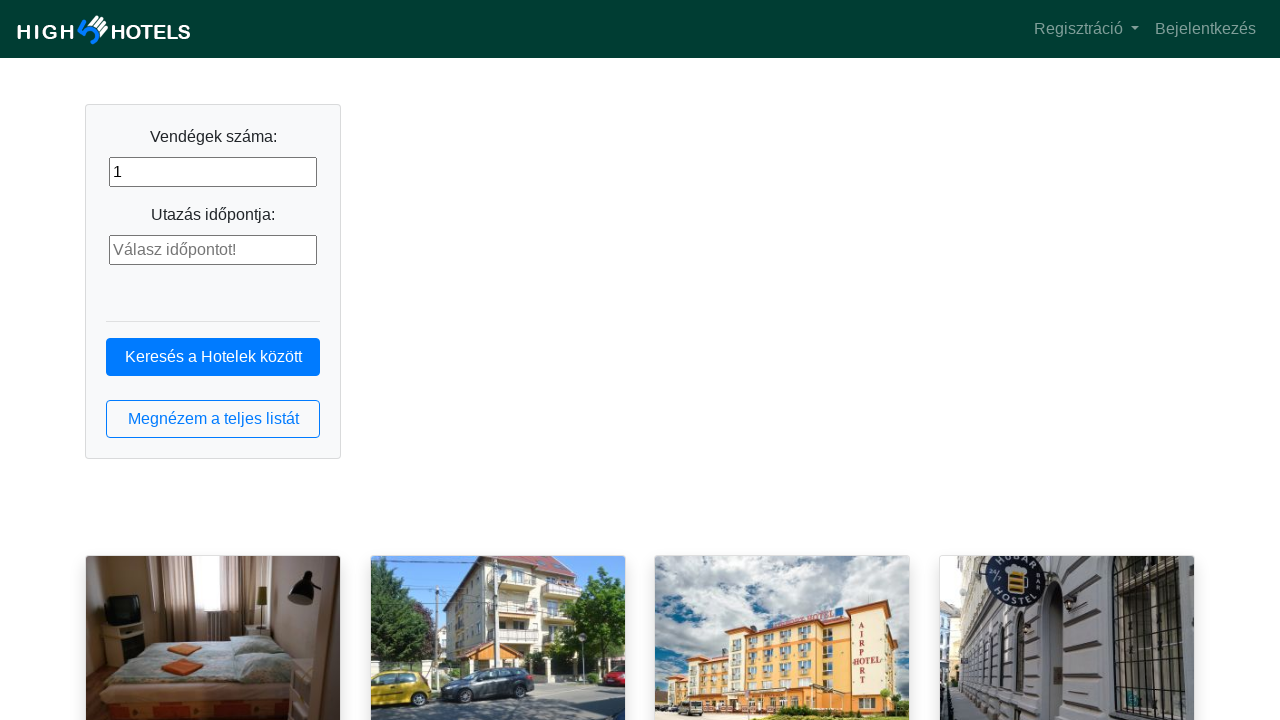

Clicked the hotel list button at (213, 419) on button.btn.btn-outline-primary.btn-block
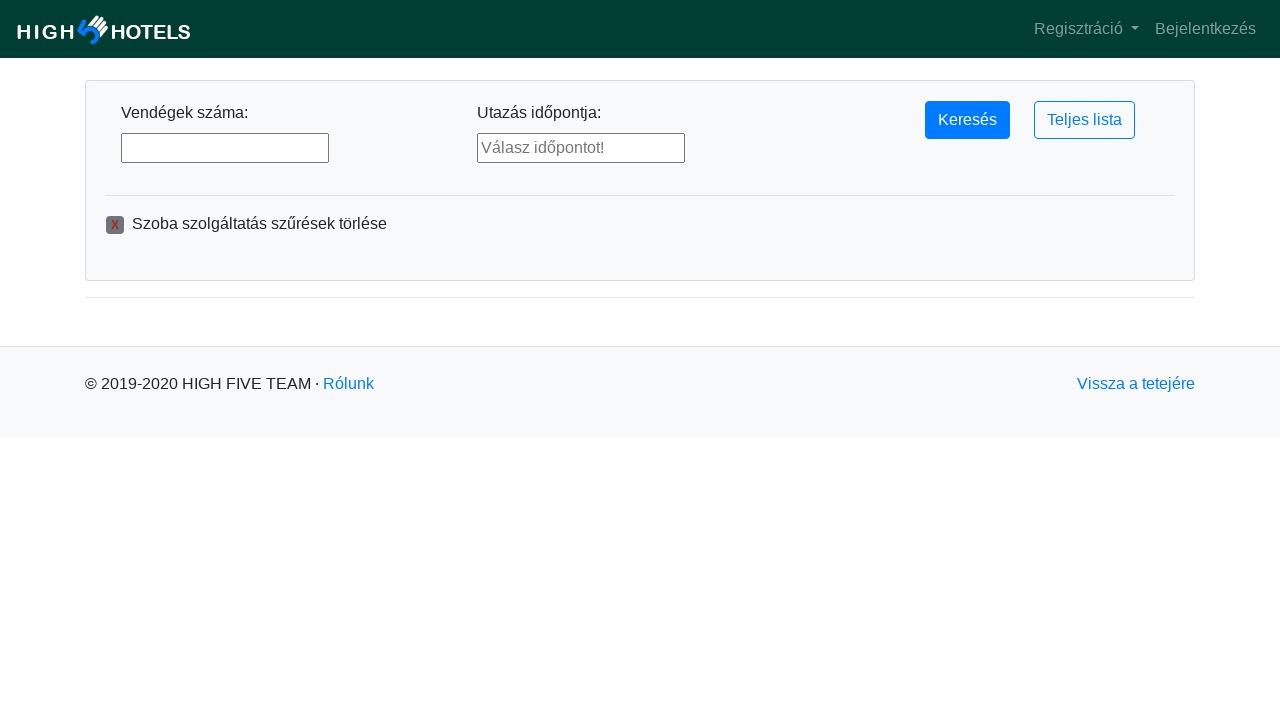

Hotel list loaded and hotel items are visible
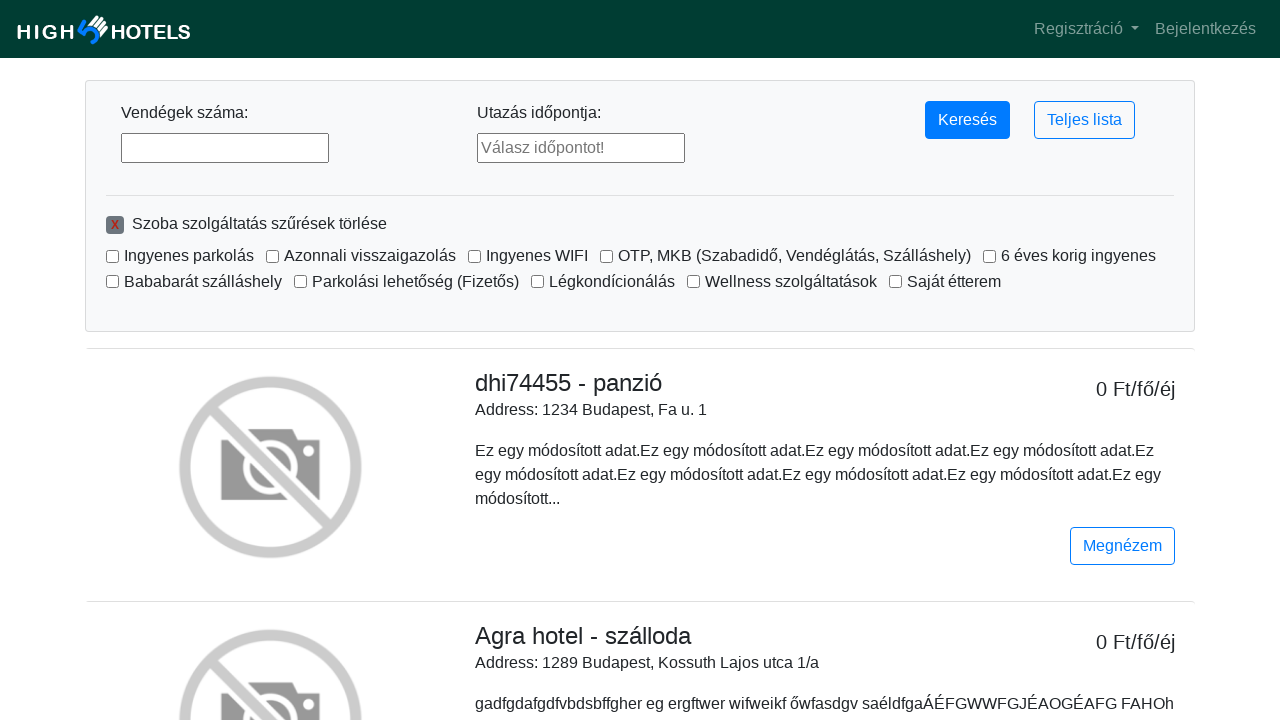

First hotel item is ready
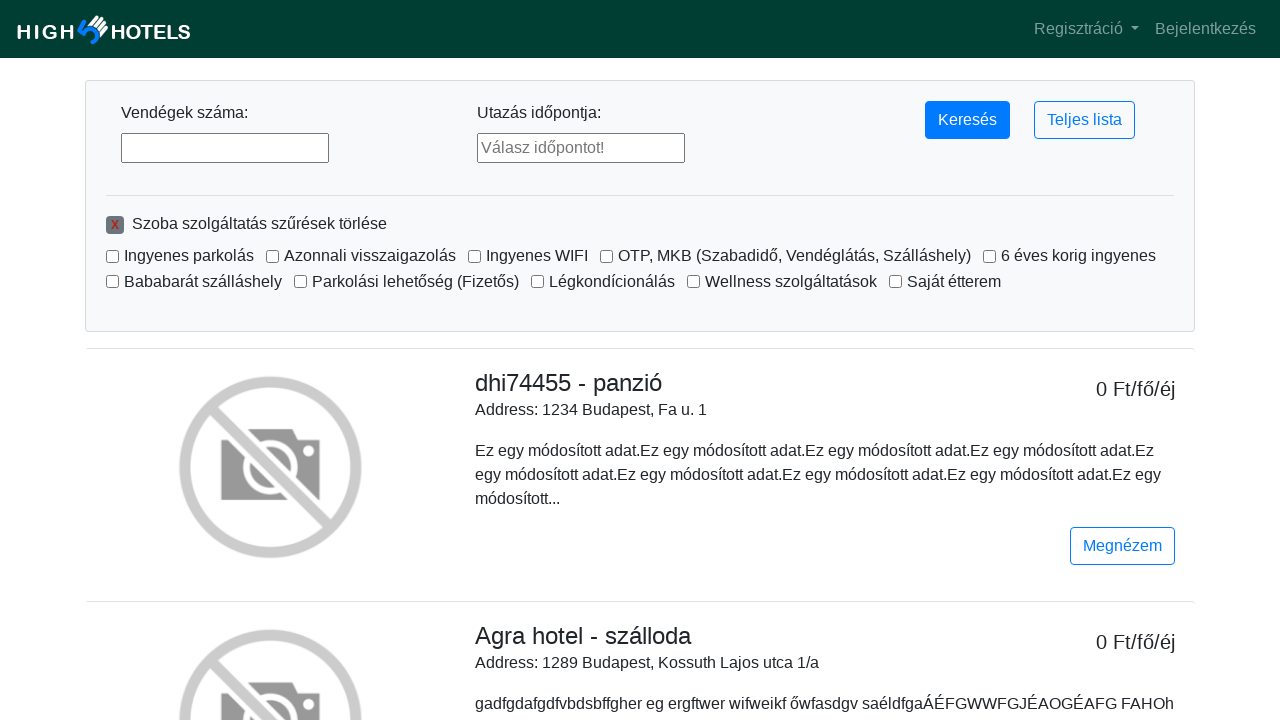

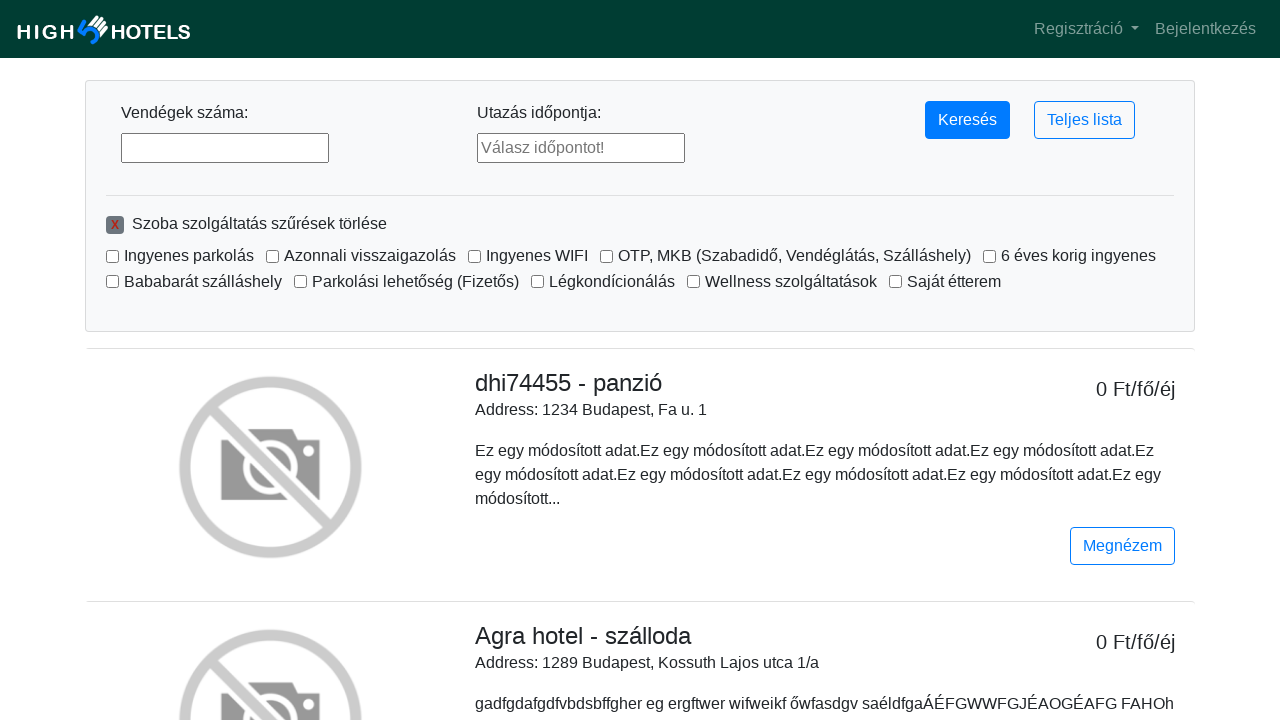